Tests clicking remove and edit action icons for specific countries in the data grid

Starting URL: https://www.jqueryscript.net/demo/CRUD-Data-Grid-Plugin-jQuery-Quickgrid/

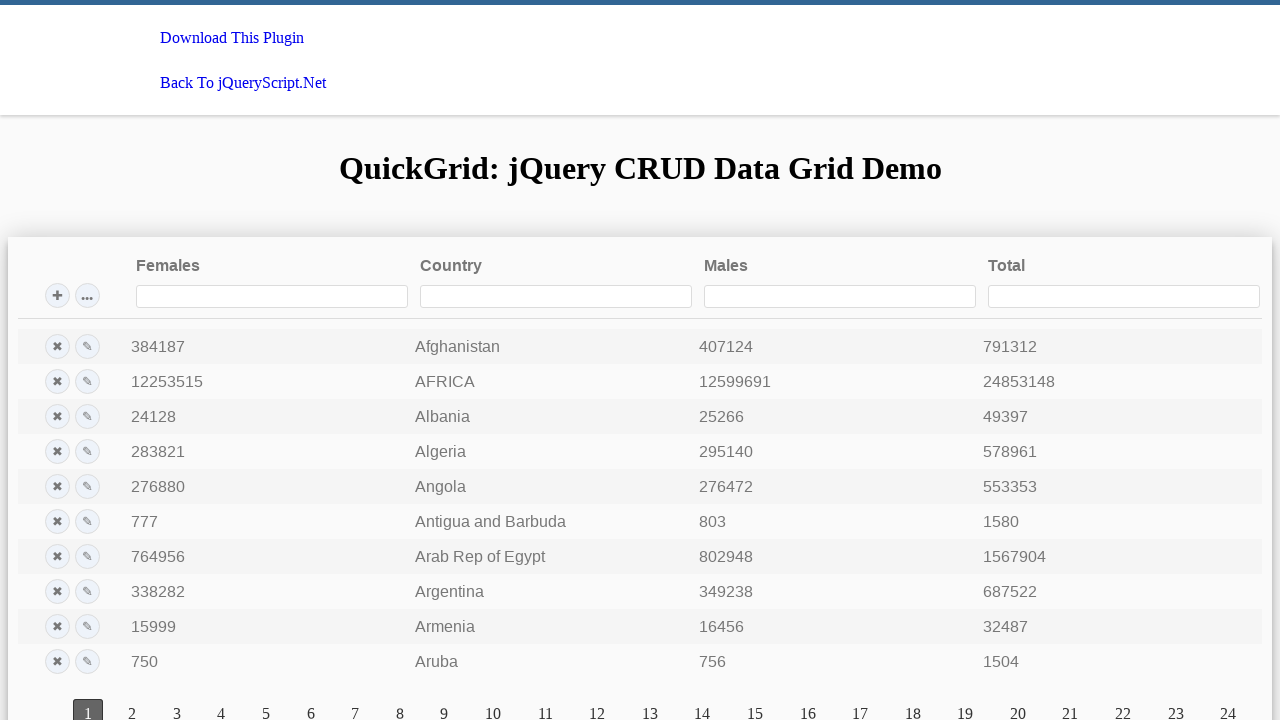

Clicked remove icon for Afghanistan at (57, 346) on xpath=//td[@data-key='country' and text()='Afghanistan']/preceding-sibling::td[@
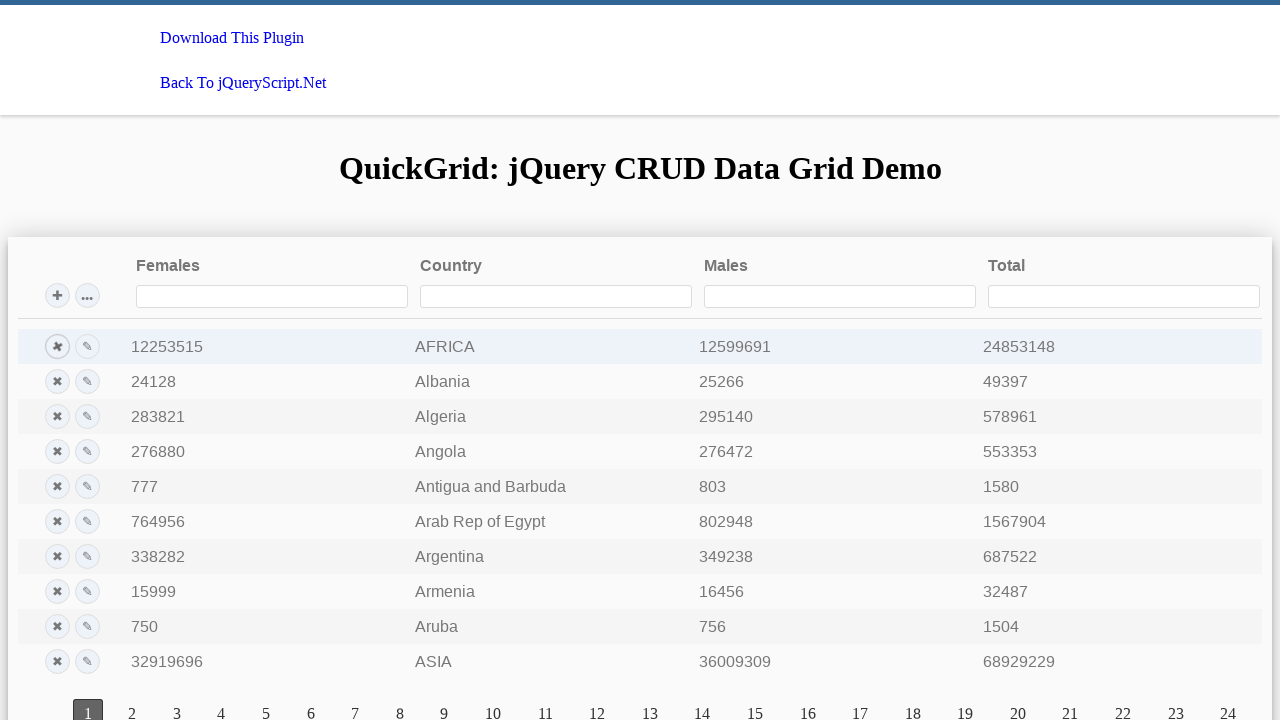

Waited 2 seconds after removing Afghanistan
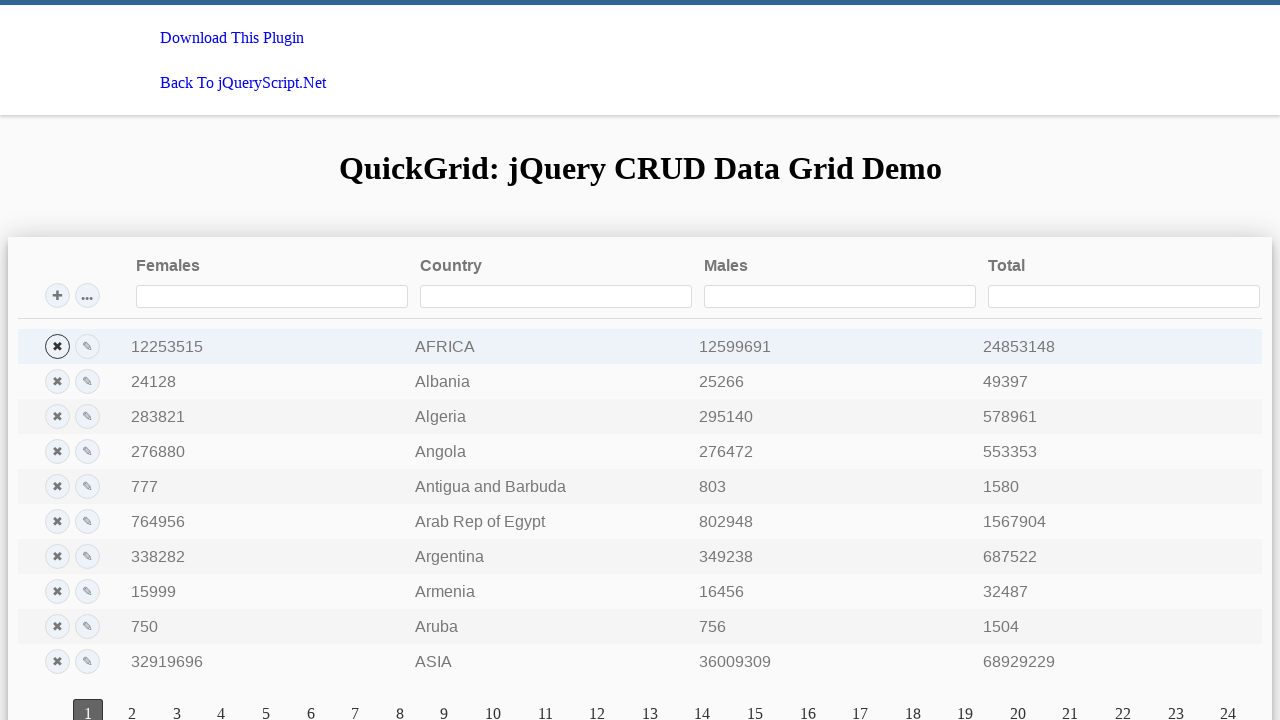

Clicked remove icon for Algeria at (57, 416) on xpath=//td[@data-key='country' and text()='Algeria']/preceding-sibling::td[@clas
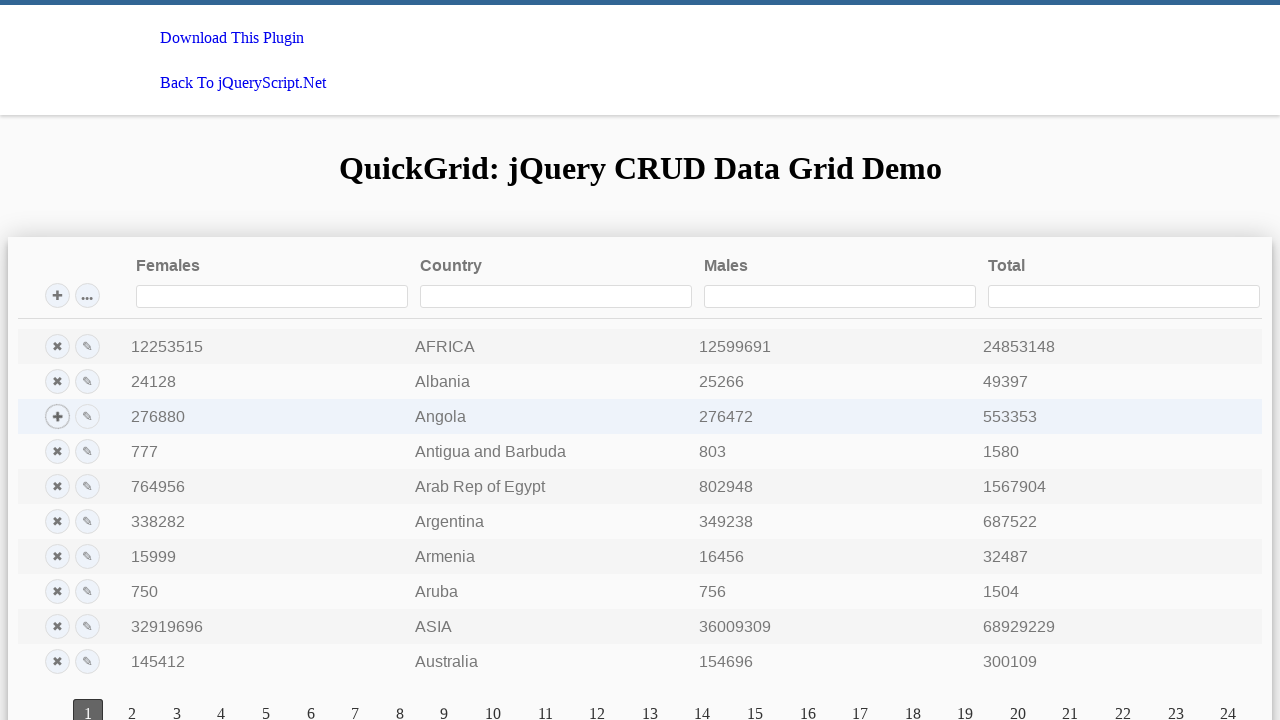

Waited 2 seconds after removing Algeria
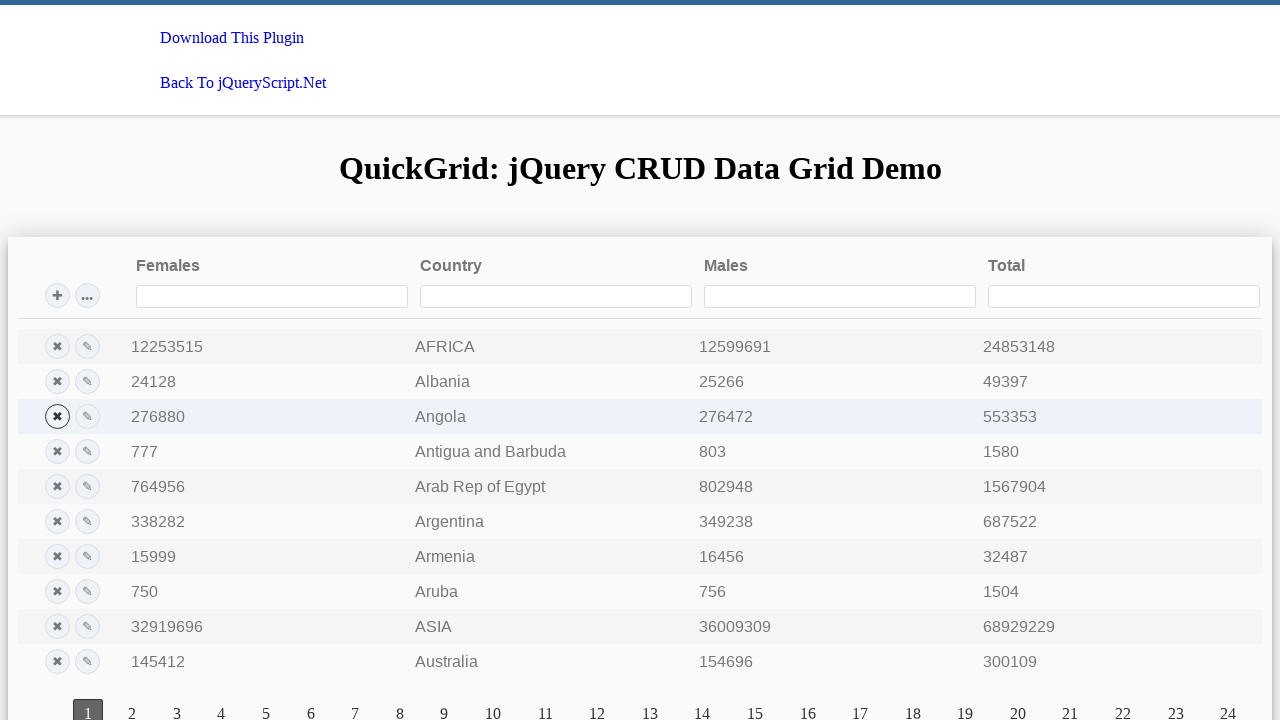

Clicked remove icon for Armenia at (57, 556) on xpath=//td[@data-key='country' and text()='Armenia']/preceding-sibling::td[@clas
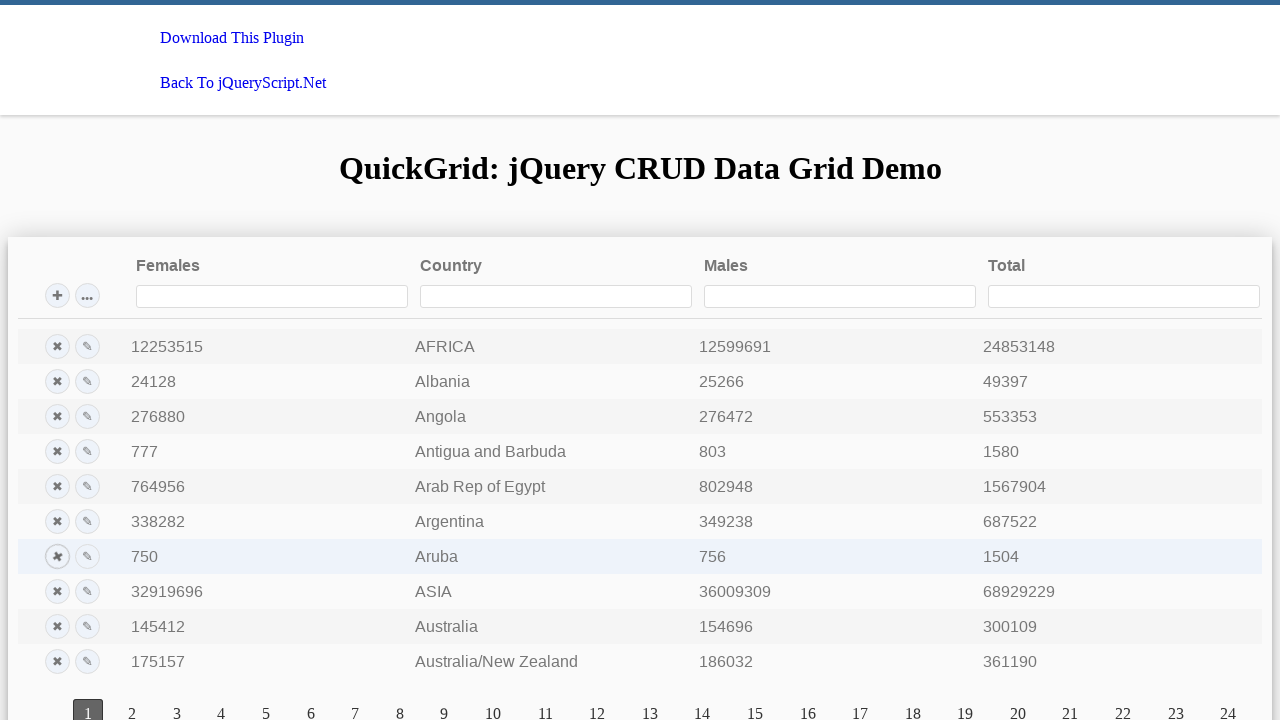

Waited 2 seconds after removing Armenia
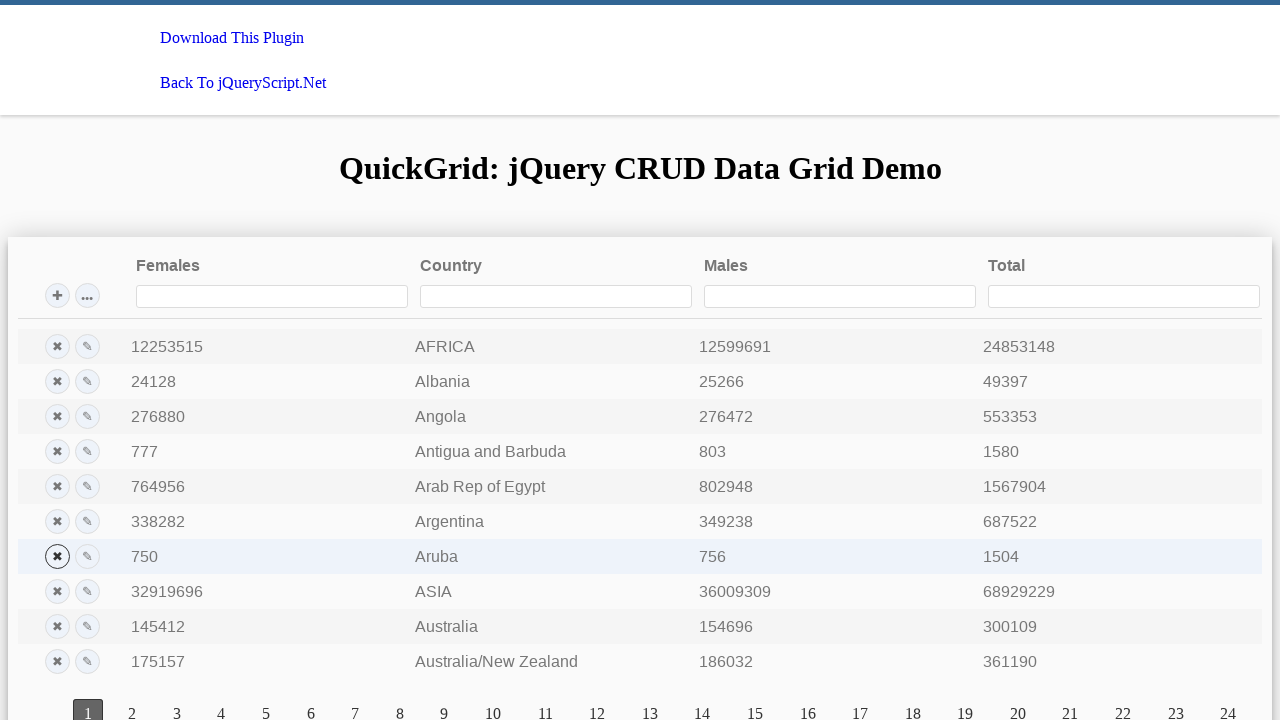

Clicked edit icon for Australia at (87, 626) on xpath=//td[@data-key='country' and text()='Australia']/preceding-sibling::td[@cl
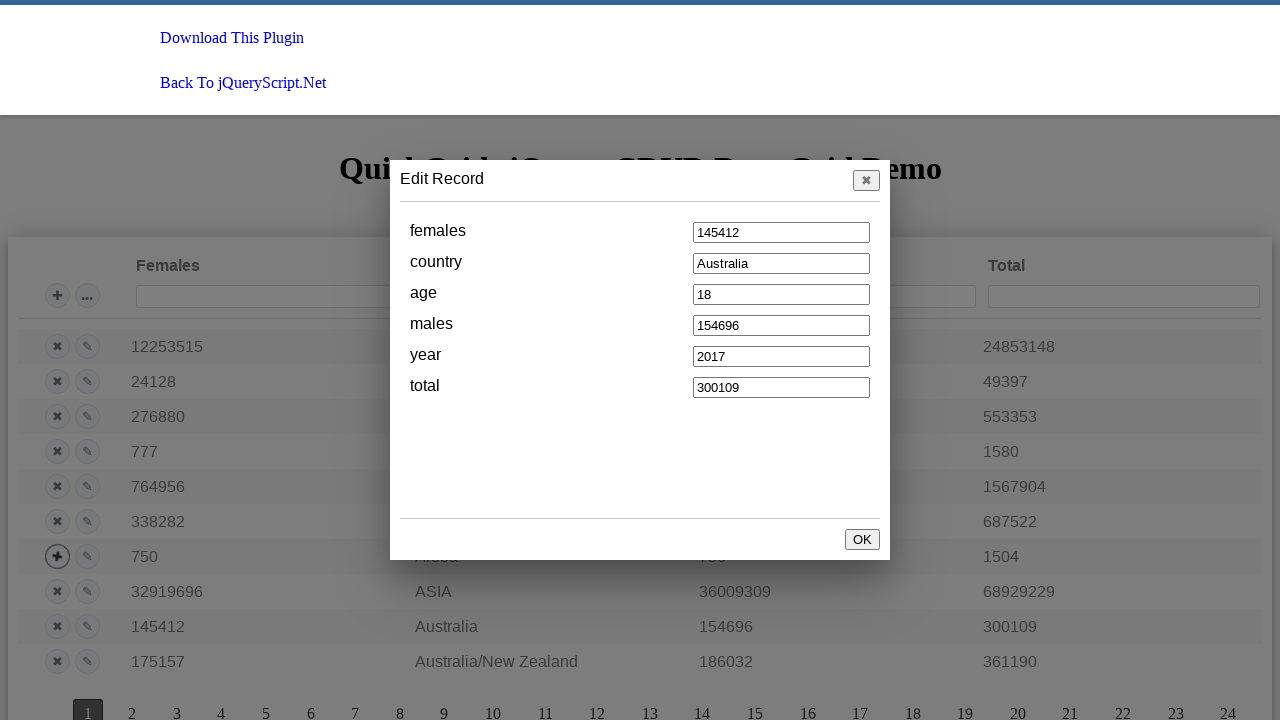

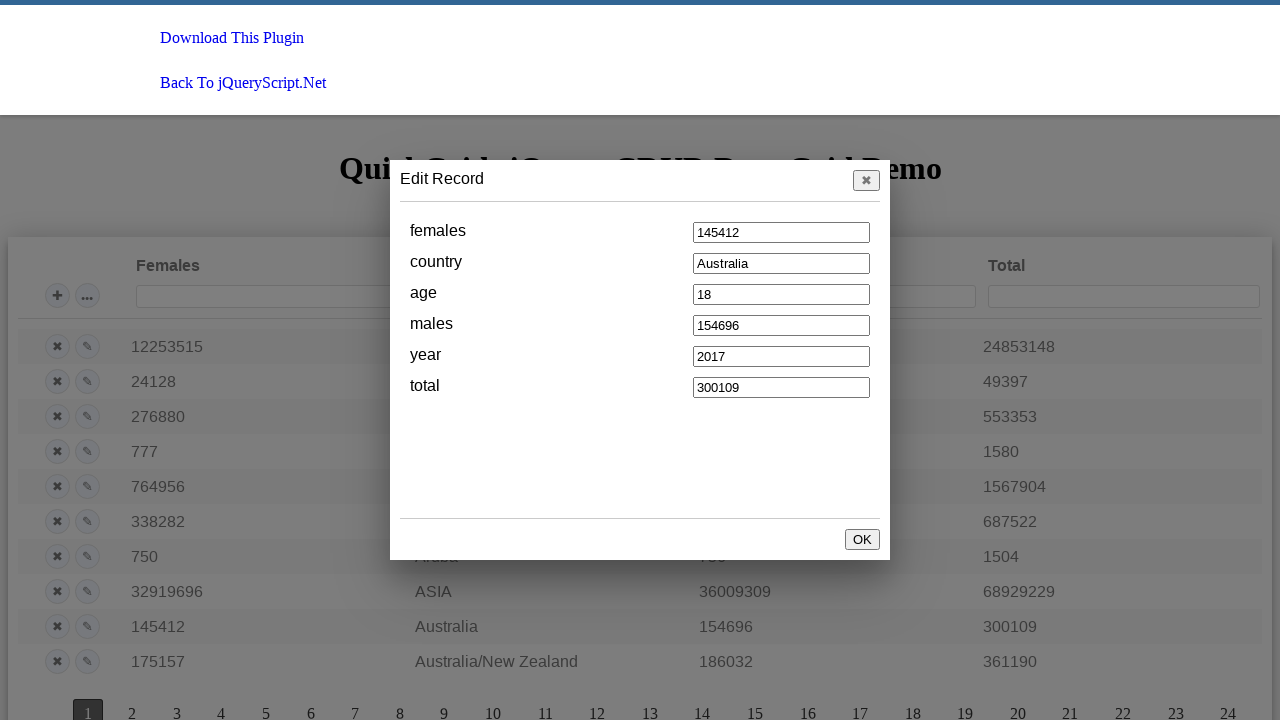